Navigates to the VWO application and verifies that it redirects to the login page

Starting URL: https://app.vwo.com

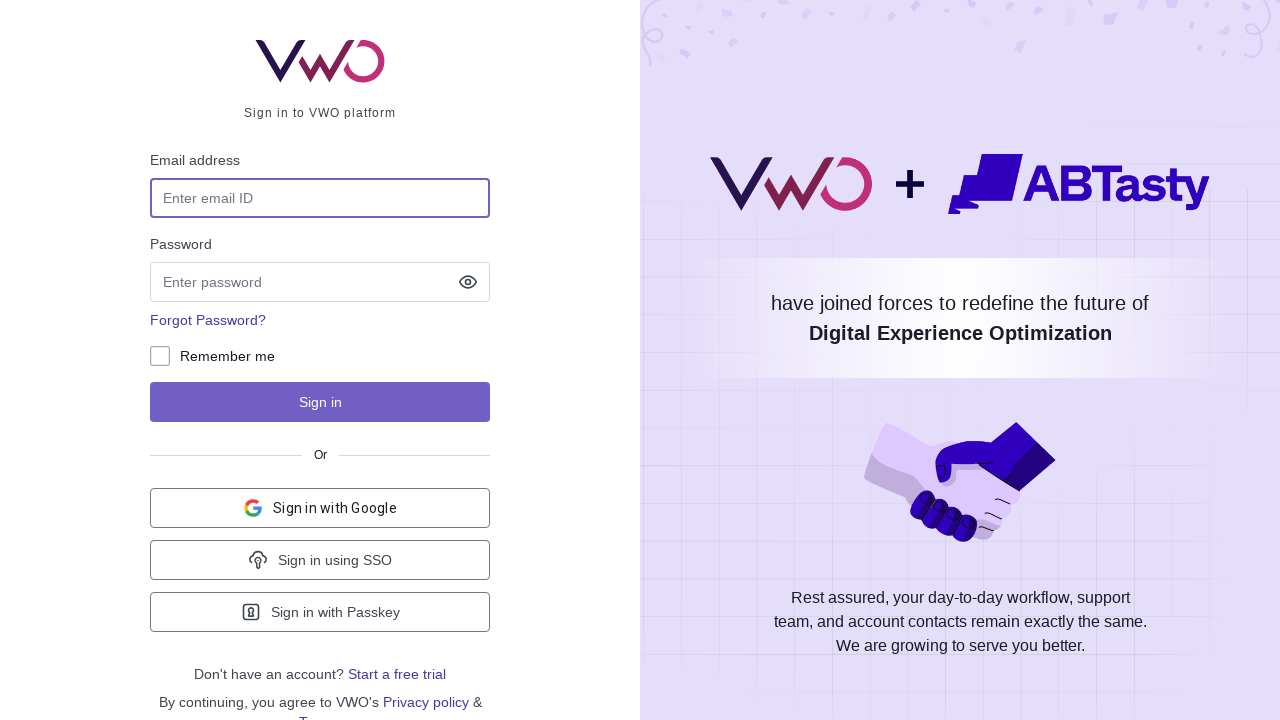

Navigated to VWO application at https://app.vwo.com
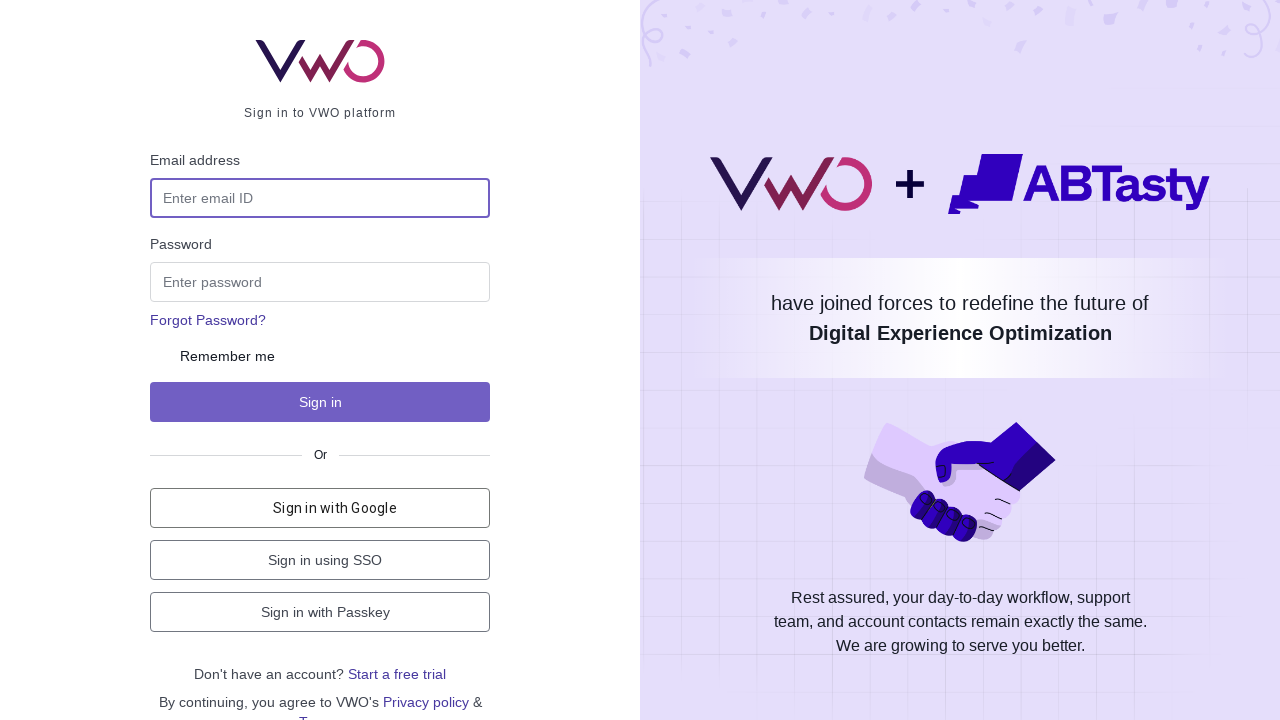

Page finished loading (networkidle state reached)
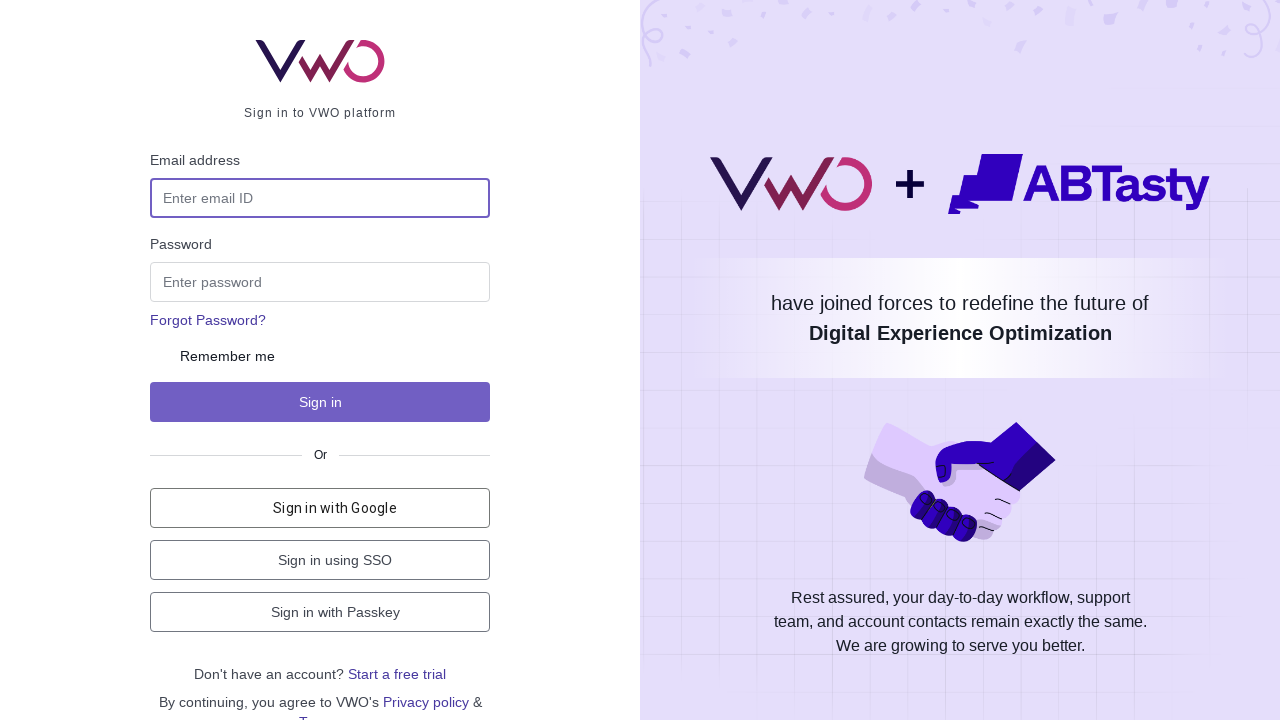

Verified redirect to login page - URL is https://app.vwo.com/#/login
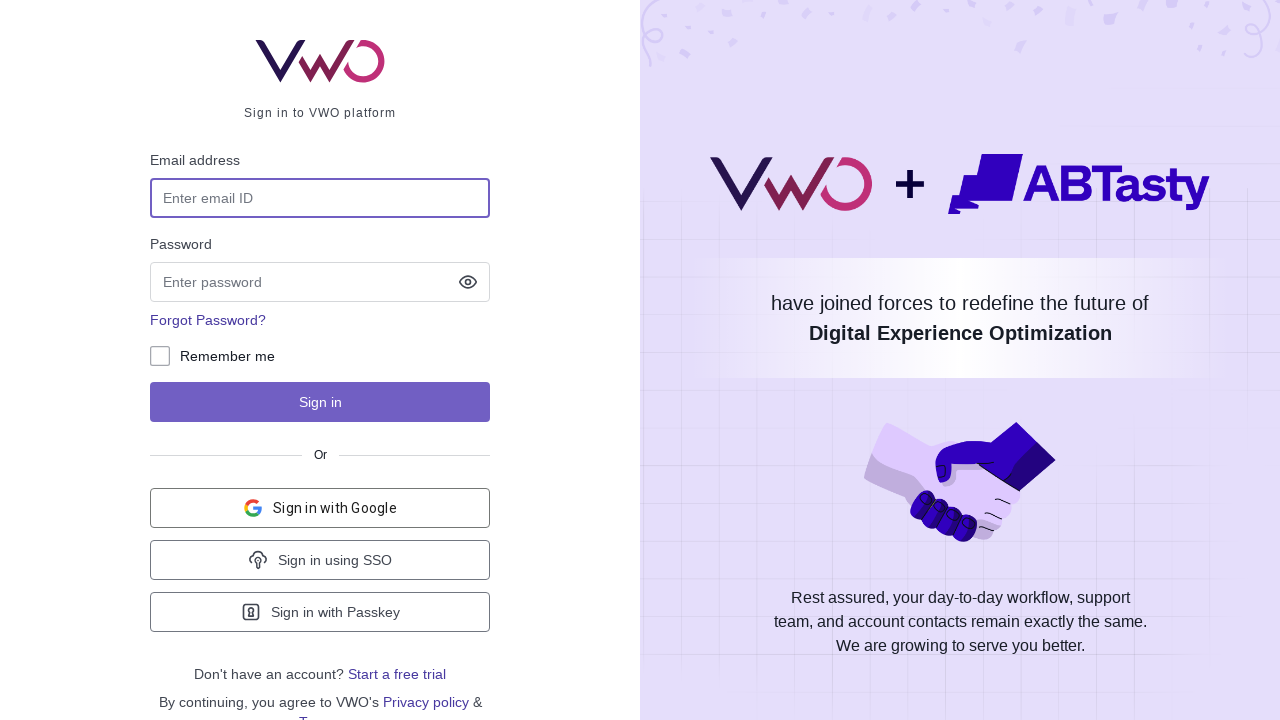

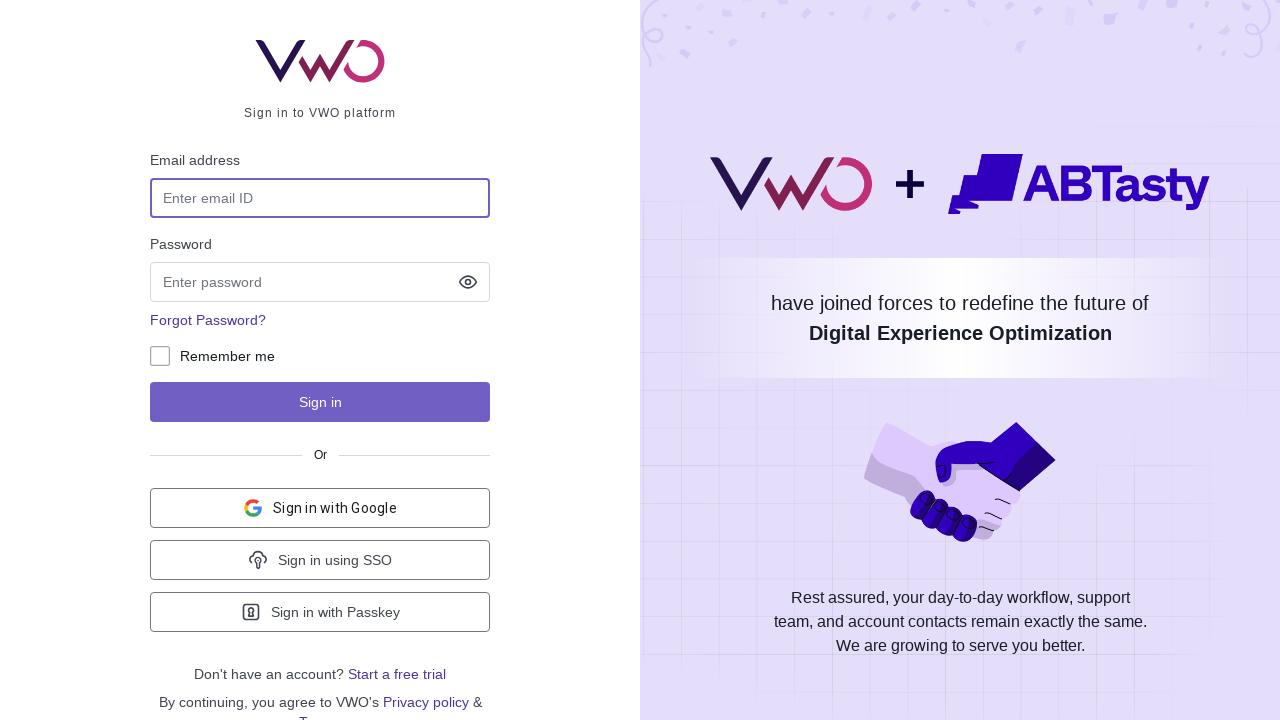